Tests A/B test opt-out by adding an Optimizely cookie on the homepage first, then navigating to the A/B test page and verifying it shows "No A/B Test"

Starting URL: http://the-internet.herokuapp.com

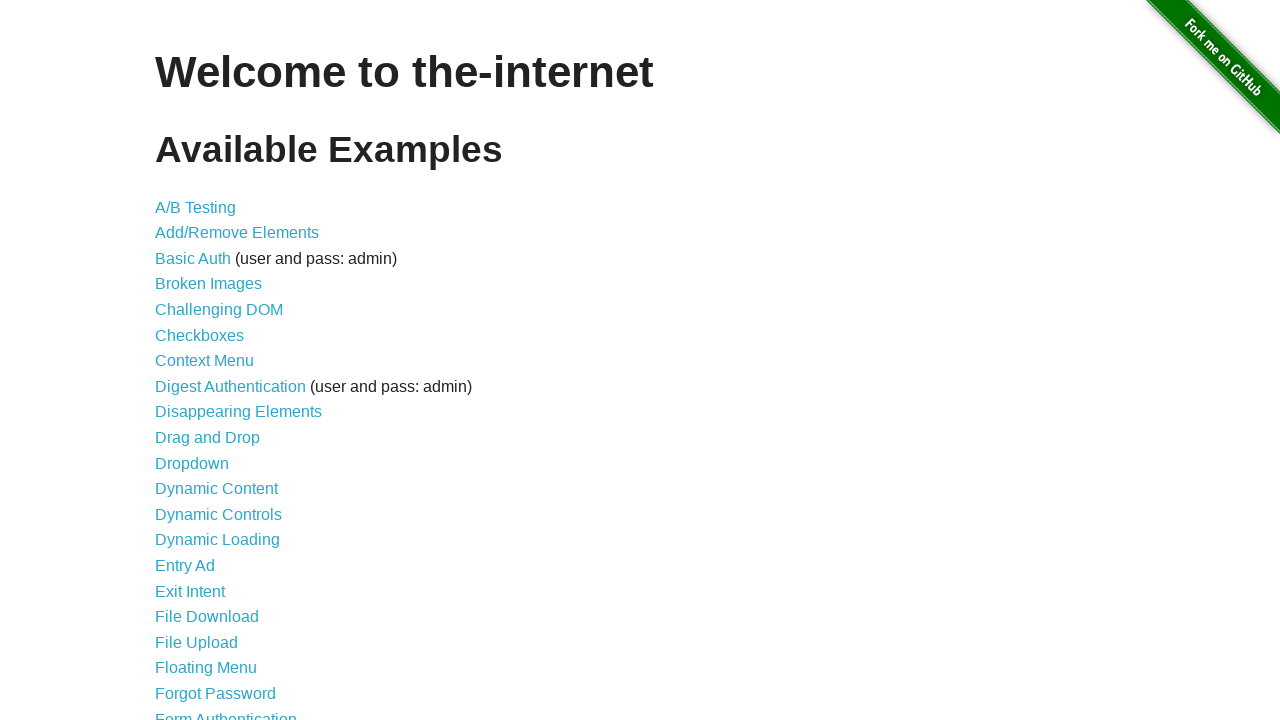

Added Optimizely opt-out cookie to context
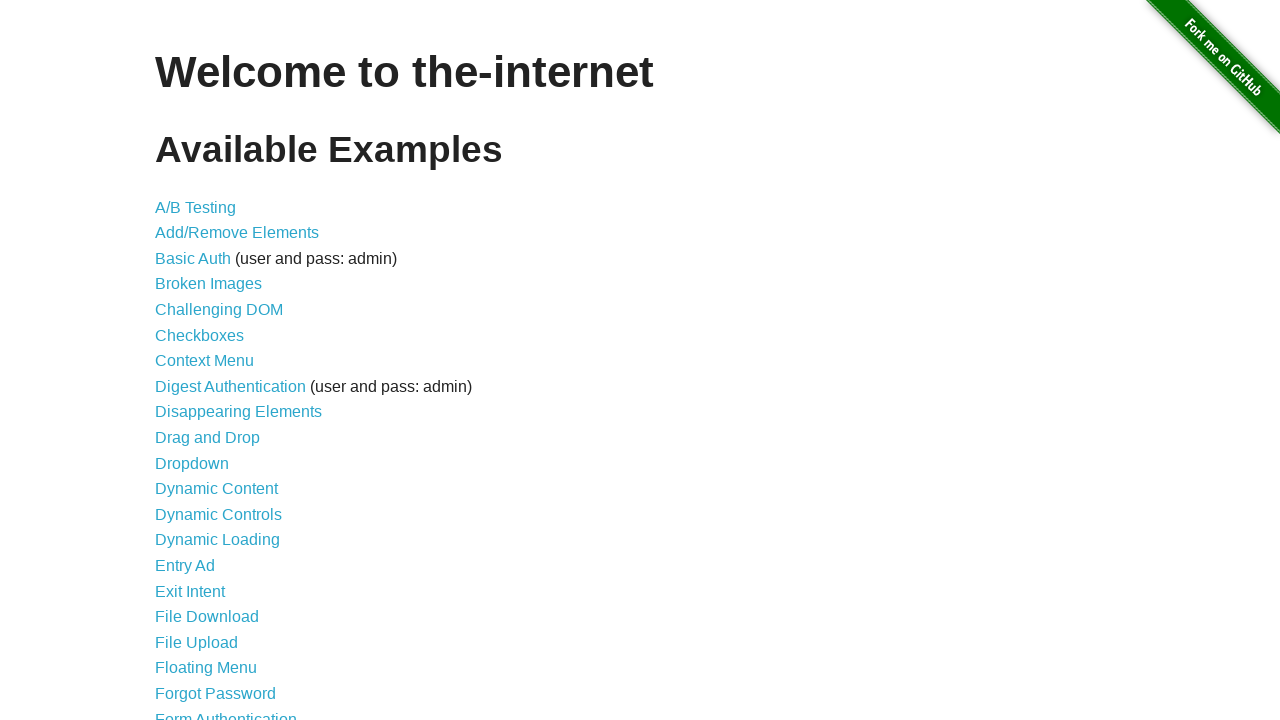

Navigated to A/B test page
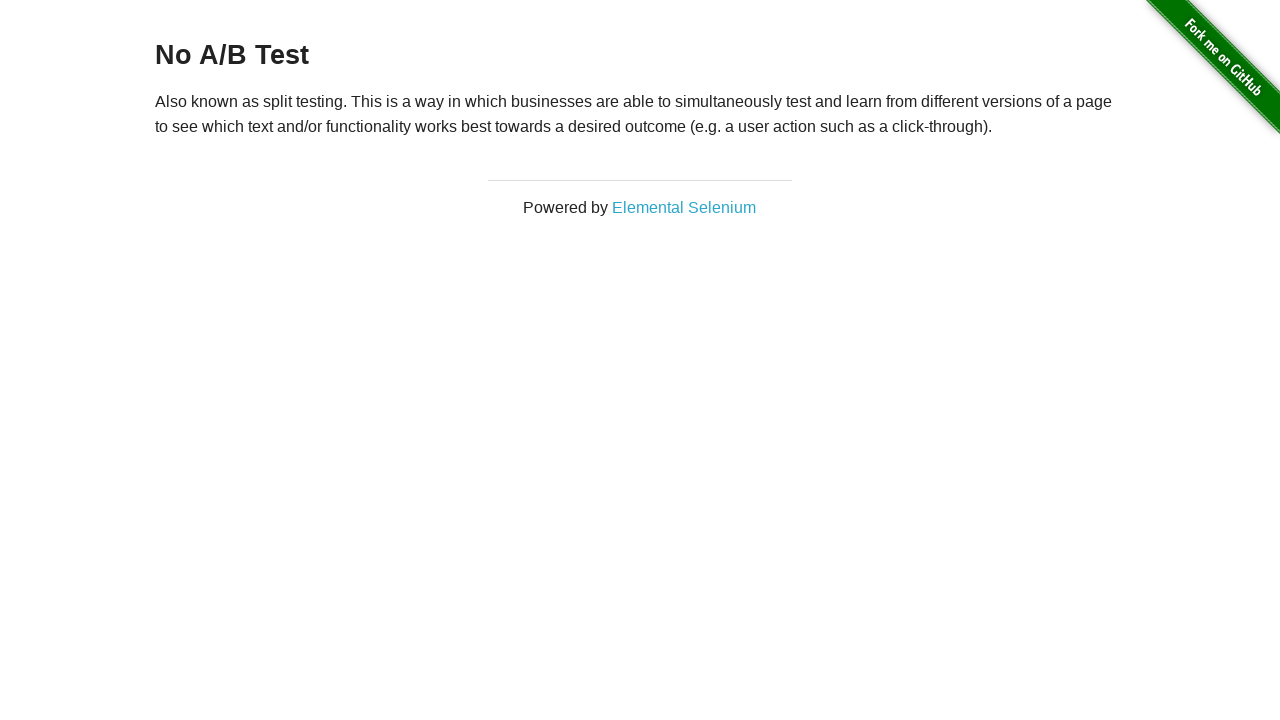

Heading element loaded and verified as visible
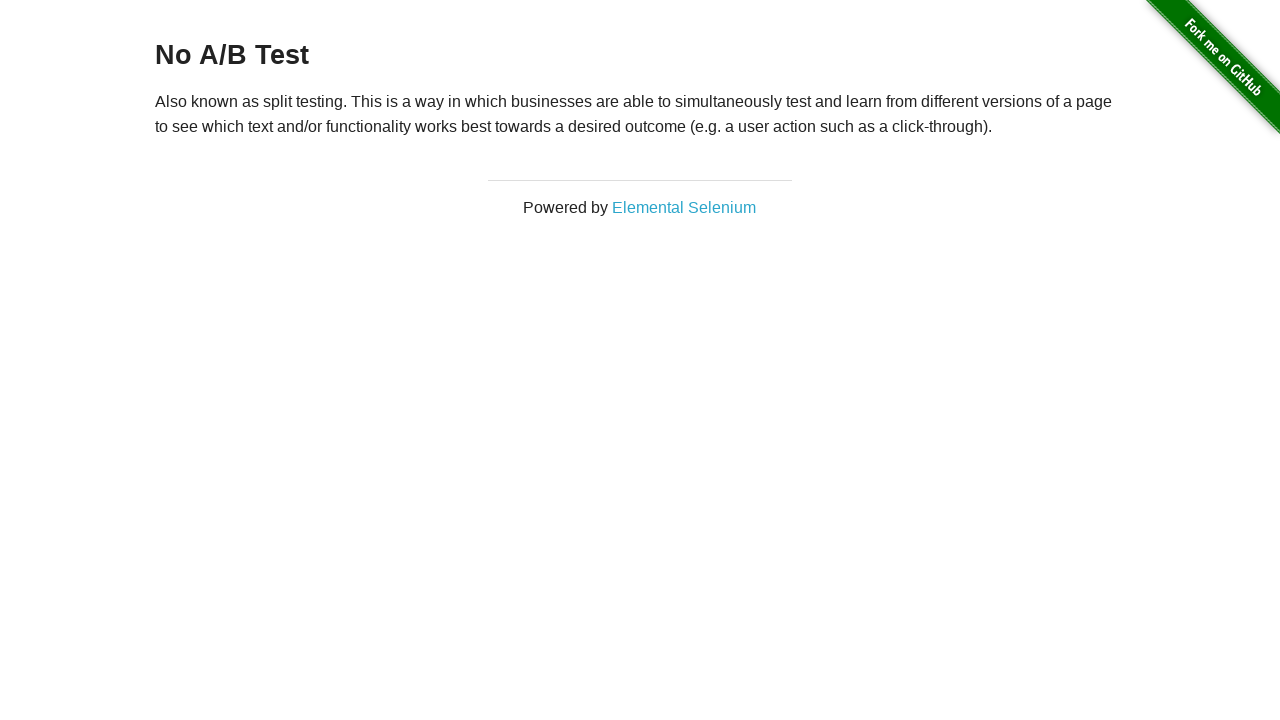

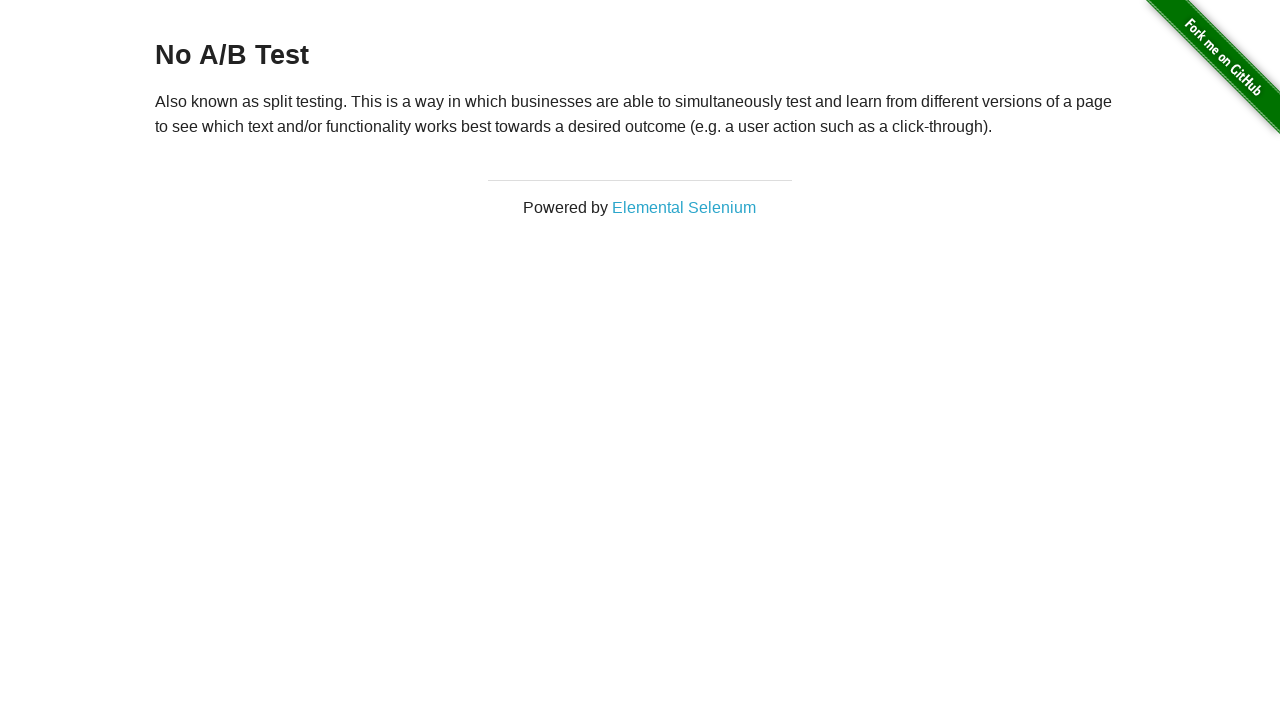